Tests multiple window handling by navigating to a page, opening a new window, and switching between parent and child windows

Starting URL: https://the-internet.herokuapp.com

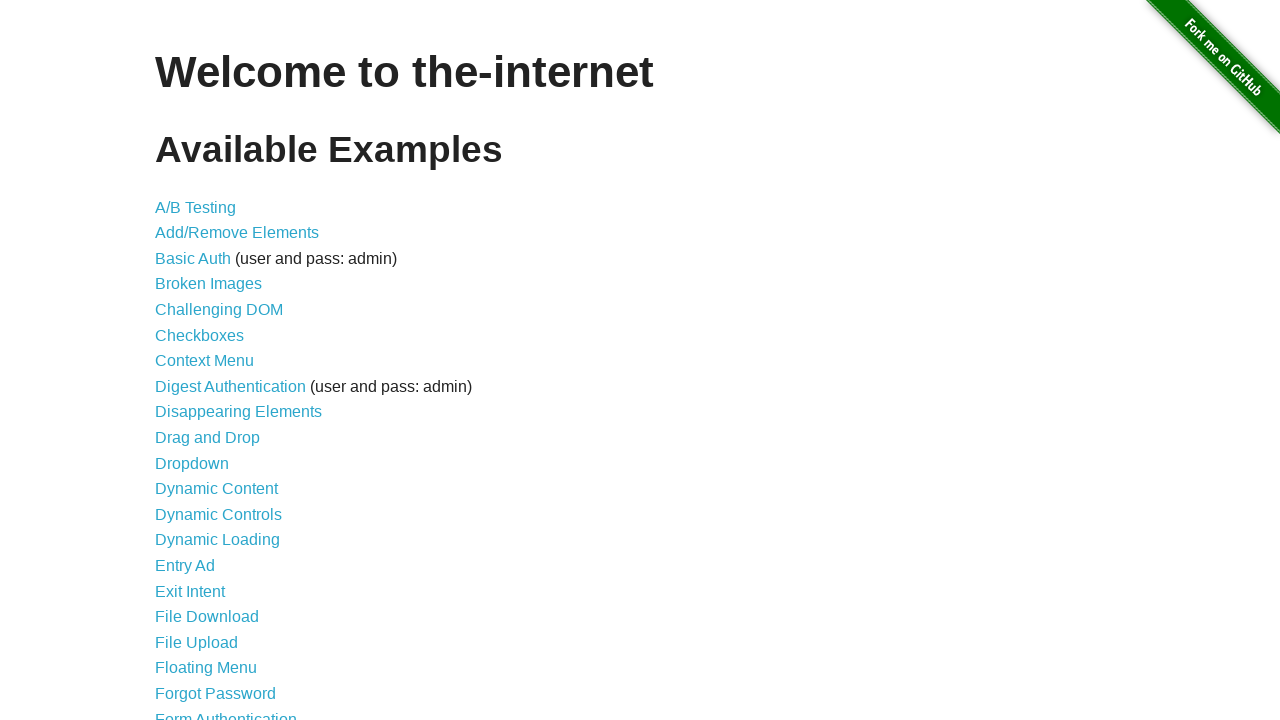

Located all links in the content section
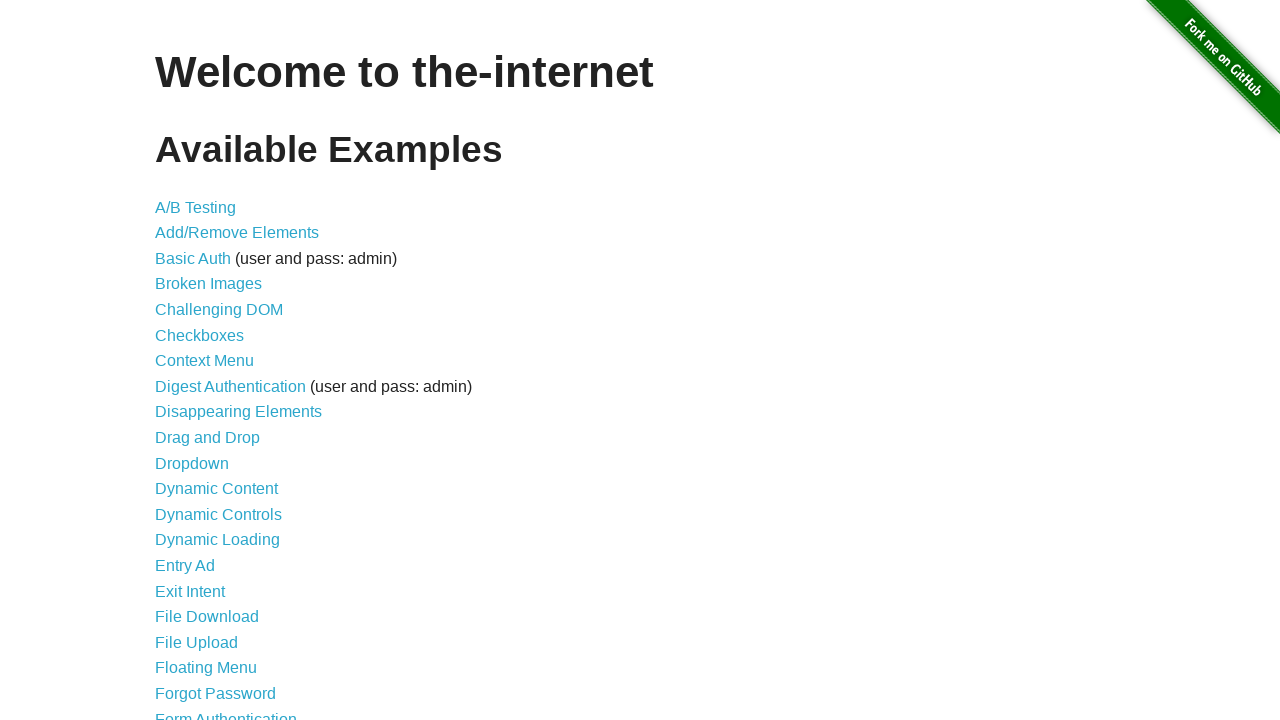

Clicked 'Multiple Windows' link from the list at (218, 369) on xpath=//div[contains(@id,'content')]//ul//li//a >> nth=32
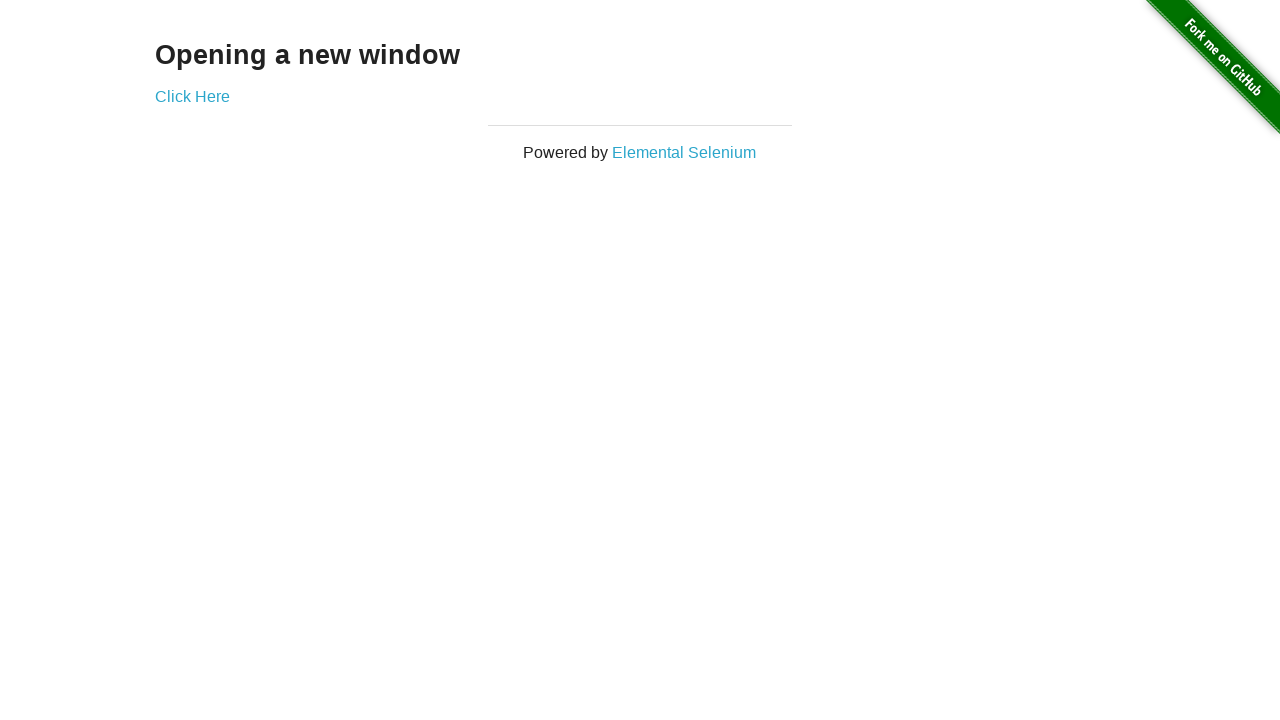

Waited for 'Click Here' link to be available
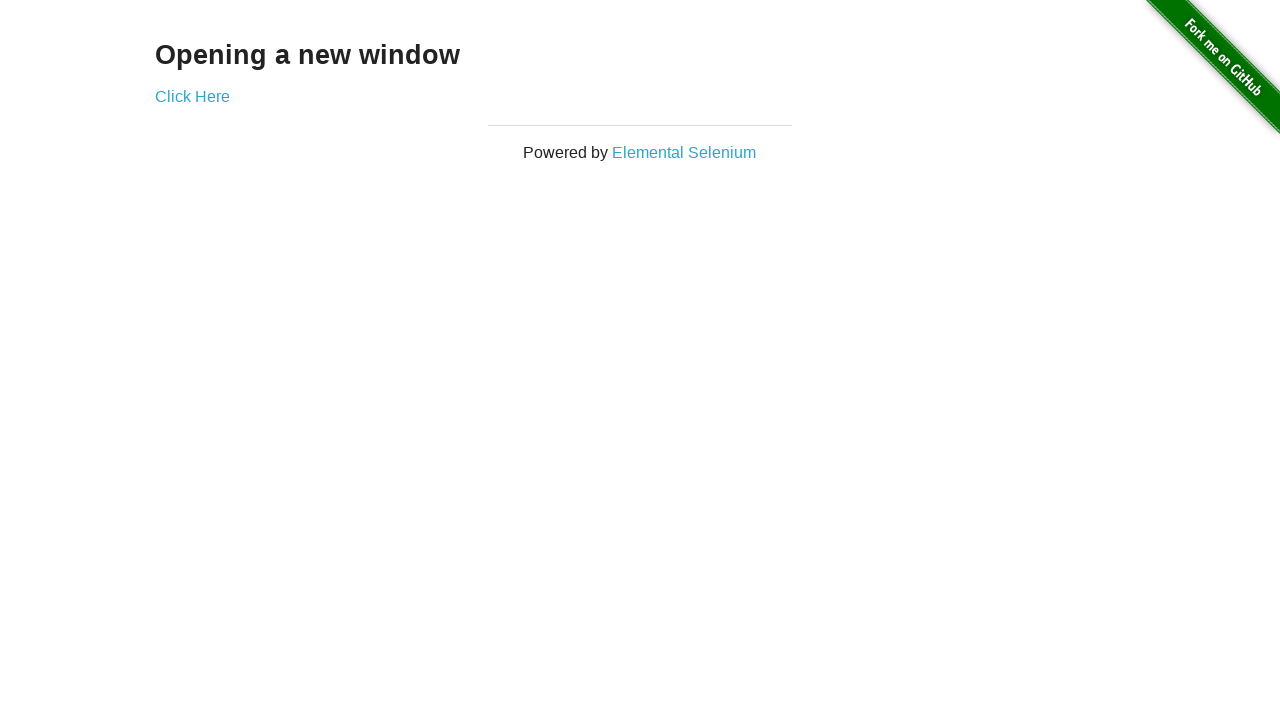

Clicked 'Click Here' link to open new window at (192, 96) on xpath=//a[text()='Click Here']
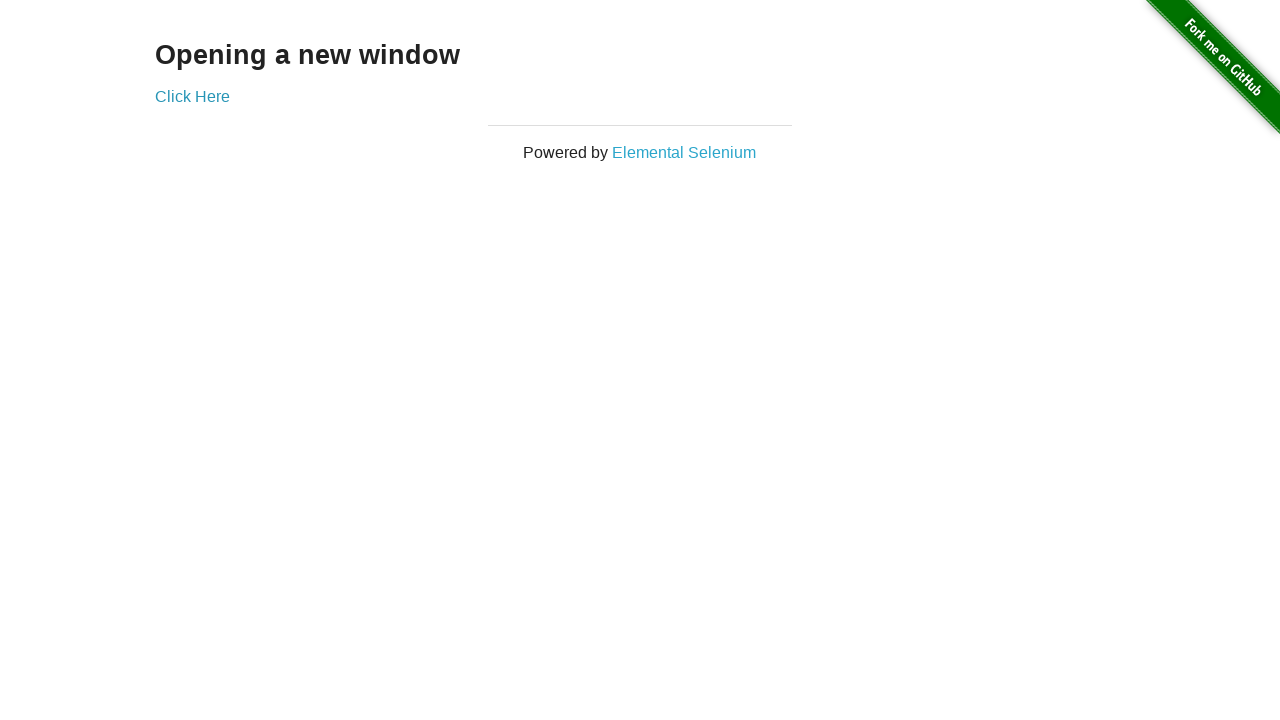

Child window loaded successfully
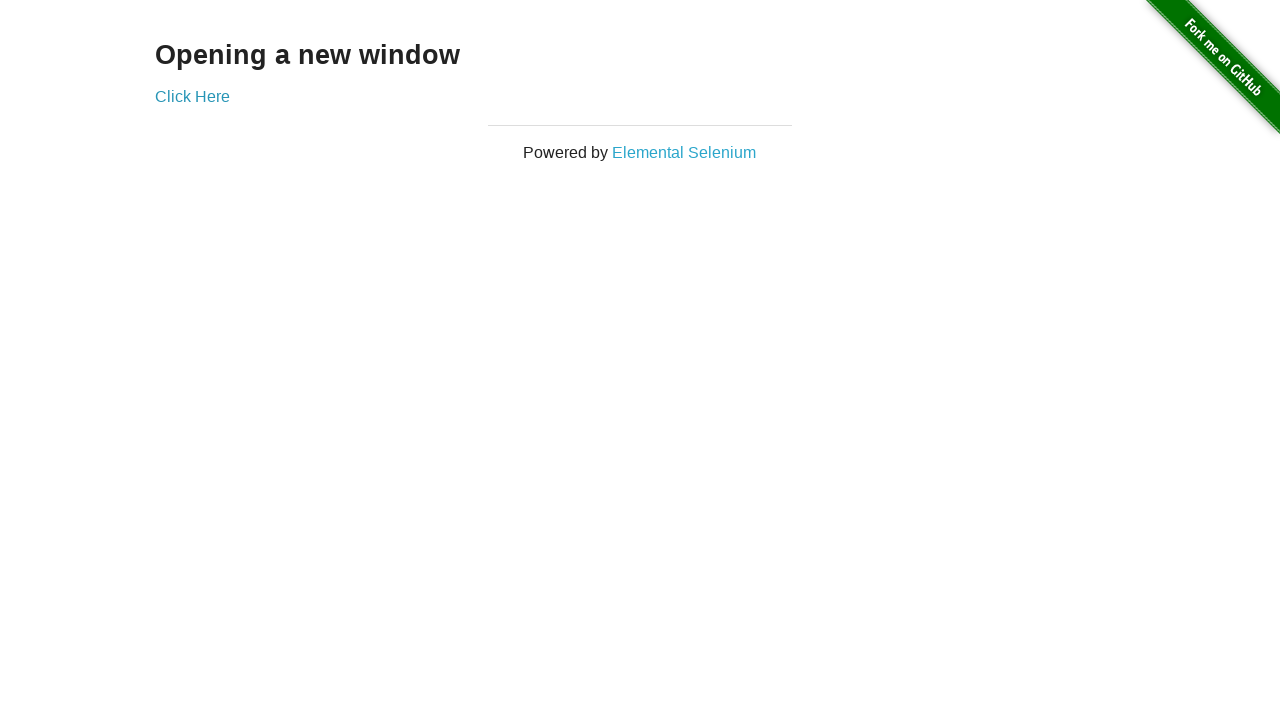

Retrieved child window heading text: 'New Window'
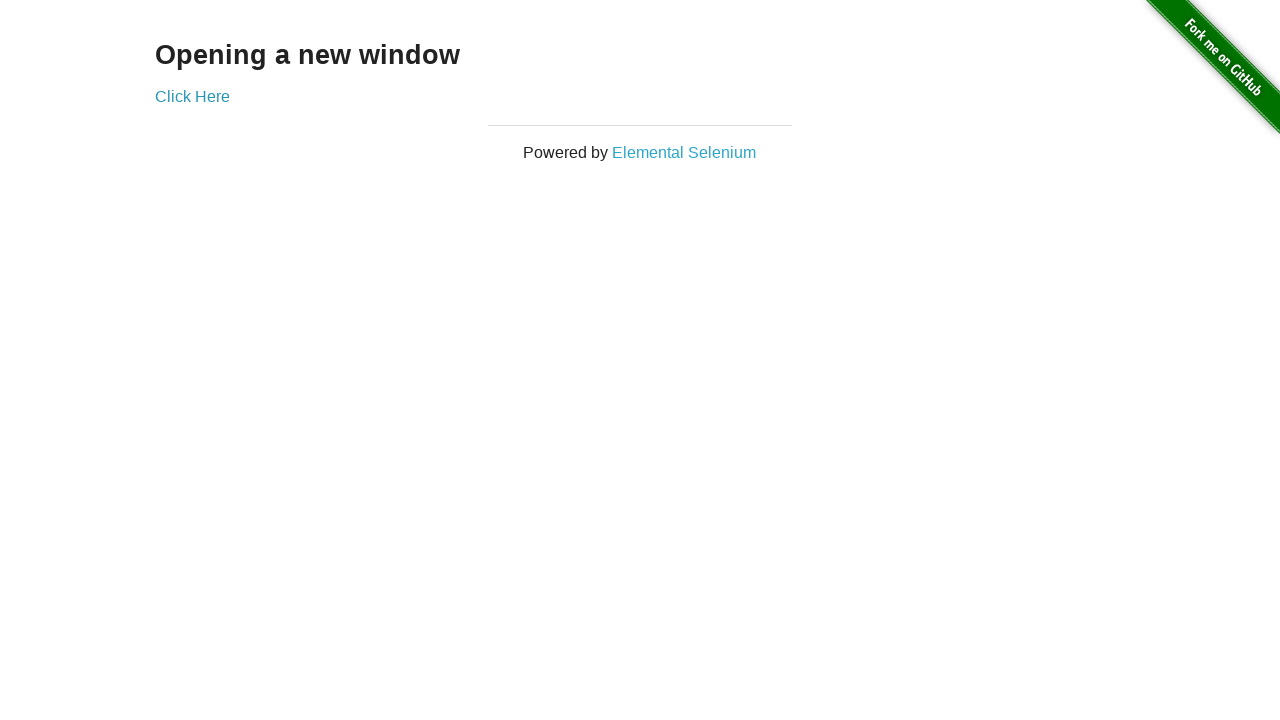

Retrieved parent window heading text: 'Opening a new window'
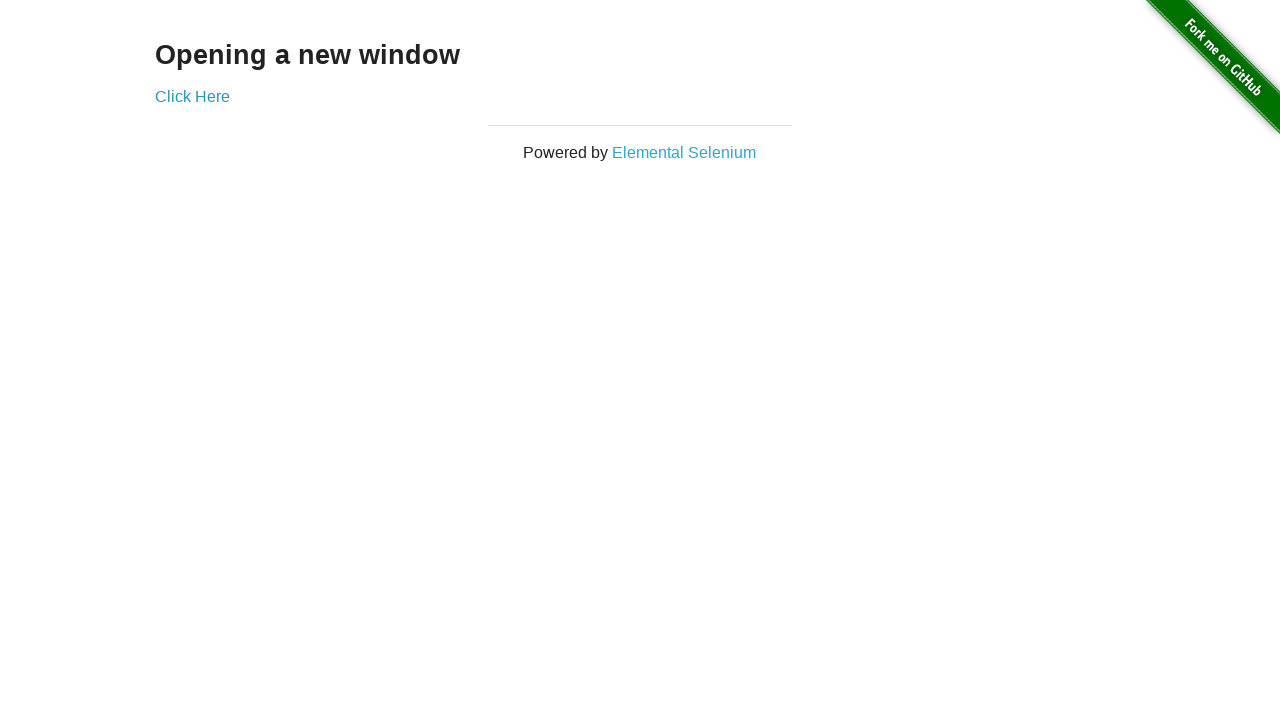

Closed the child window
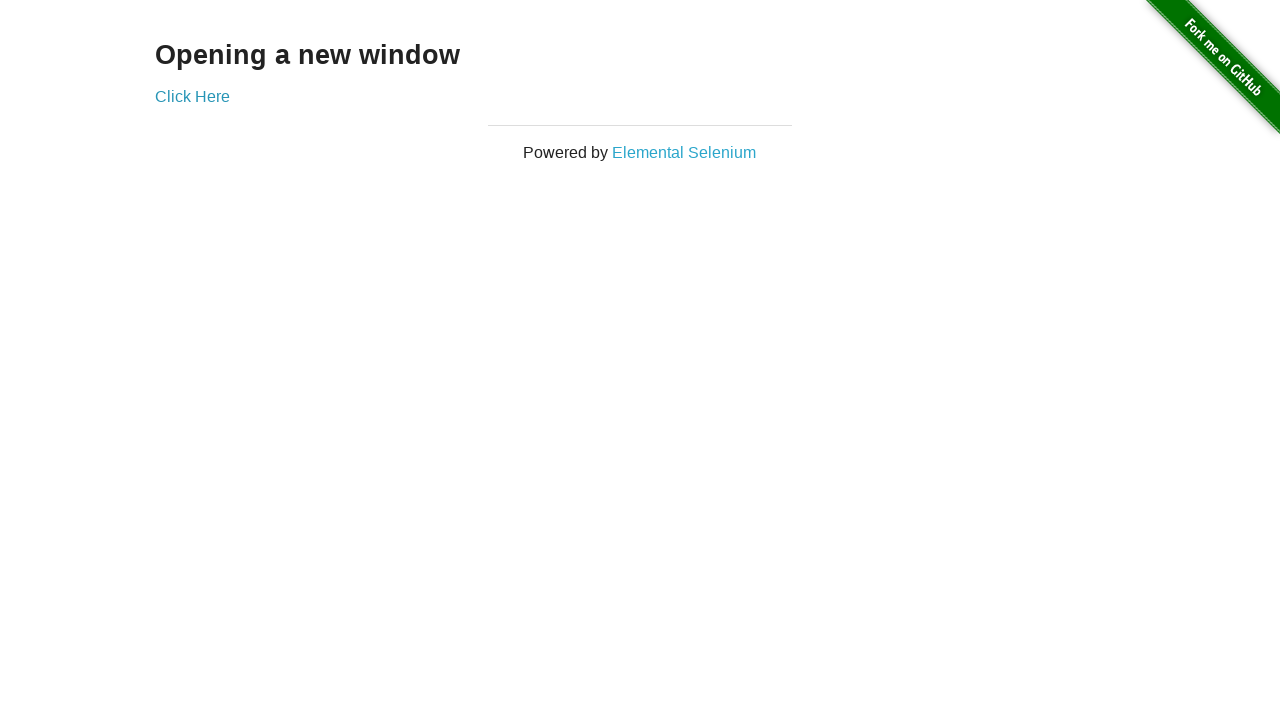

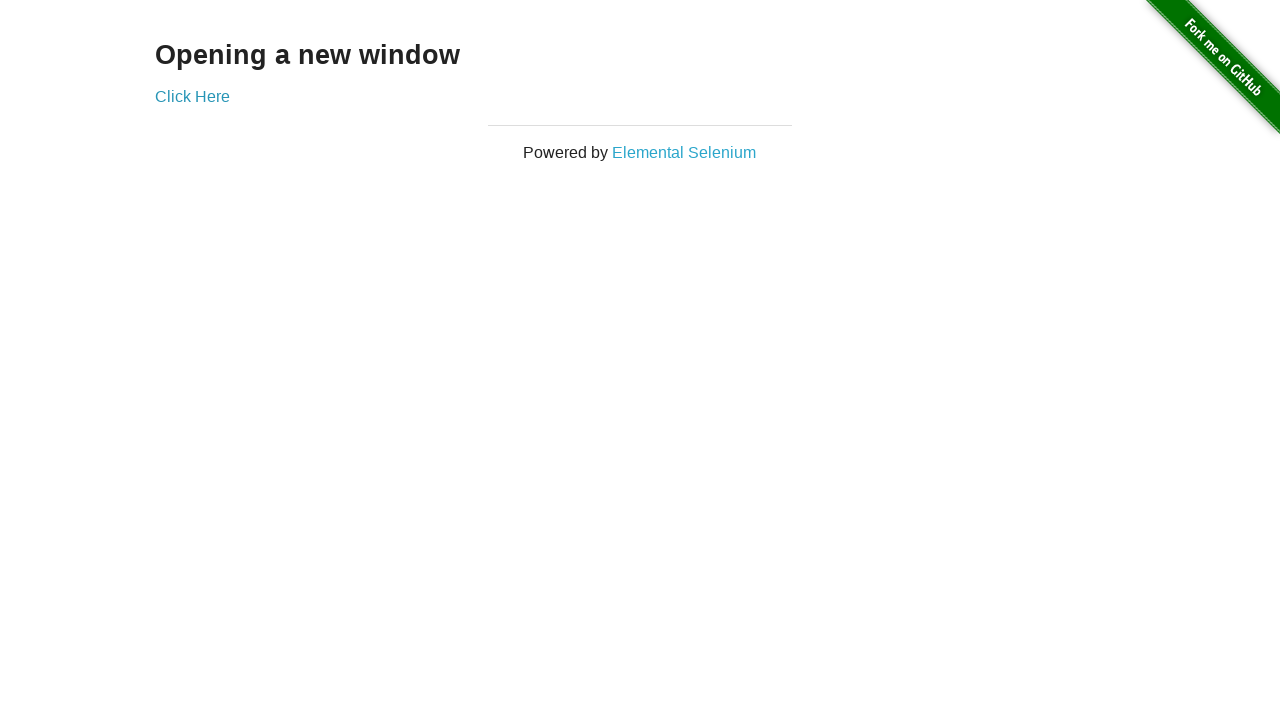